Tests the reset list functionality by first adding a person, then clicking the Reset button to restore the original list

Starting URL: https://kristinek.github.io/site/tasks/list_of_people_with_jobs.html

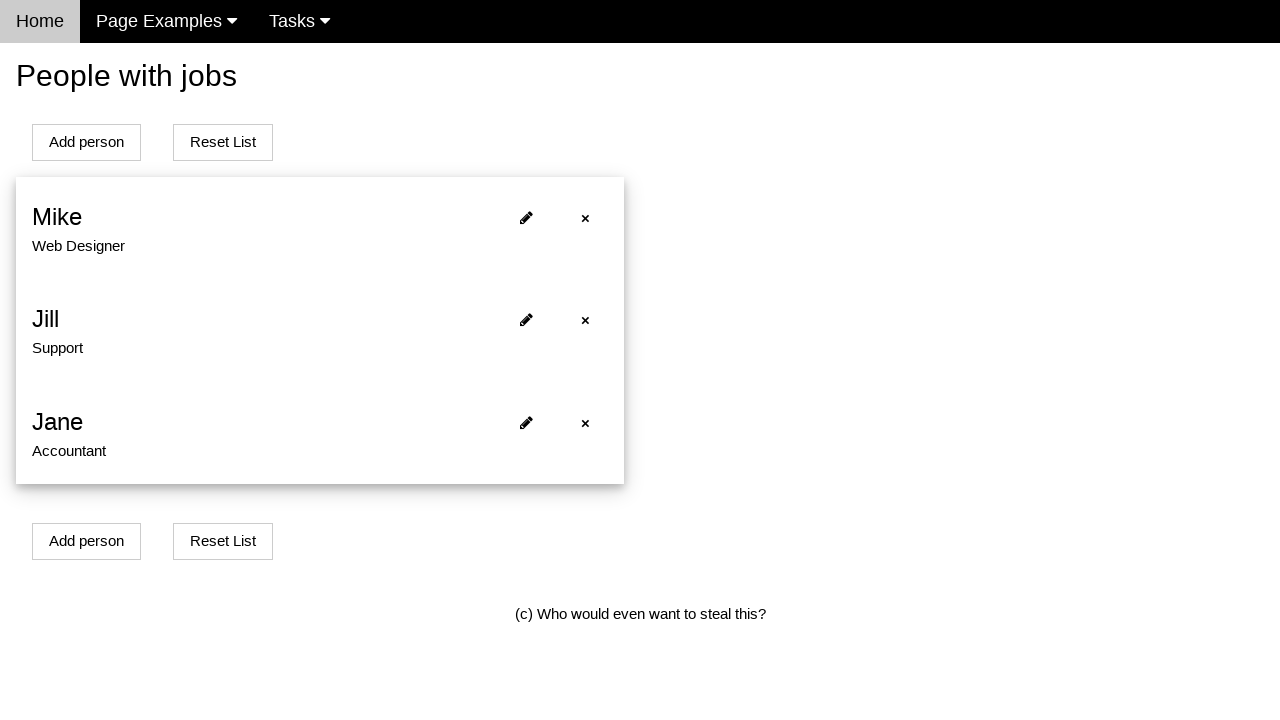

Waited for people list to load
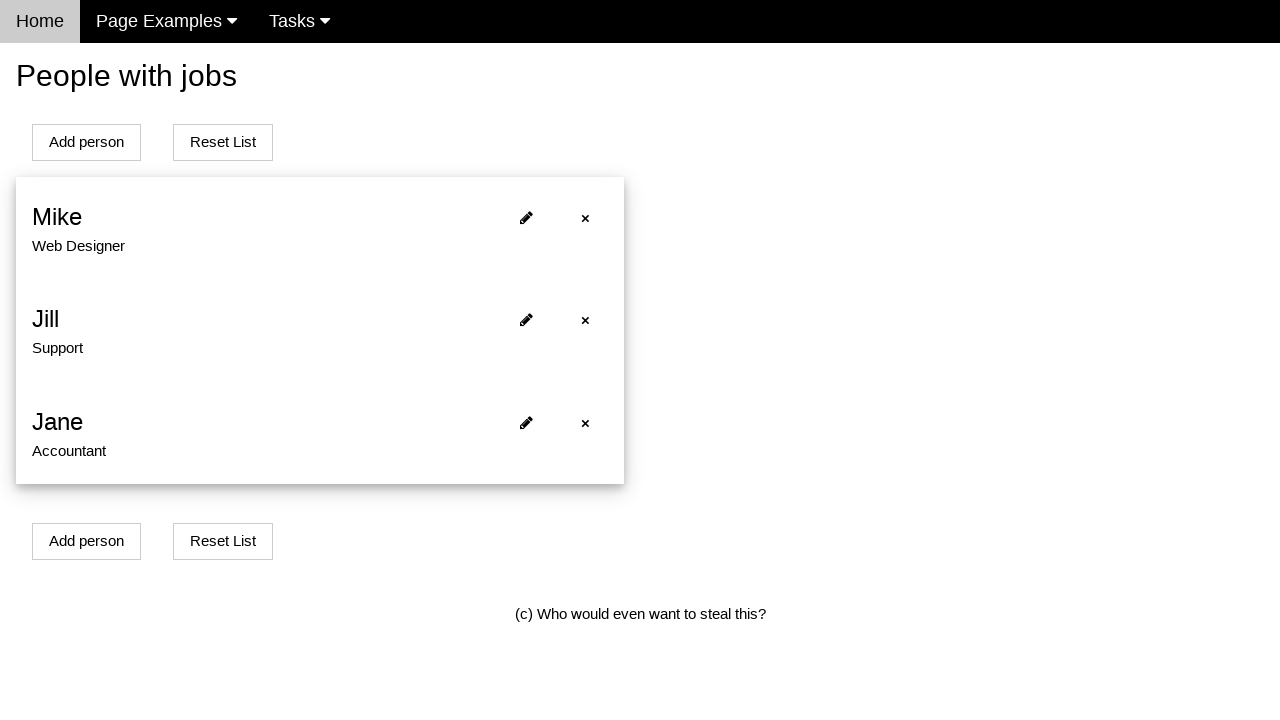

Clicked Add person button at (86, 142) on xpath=//*[@id='addPersonBtn' and contains(text(),'Add')]
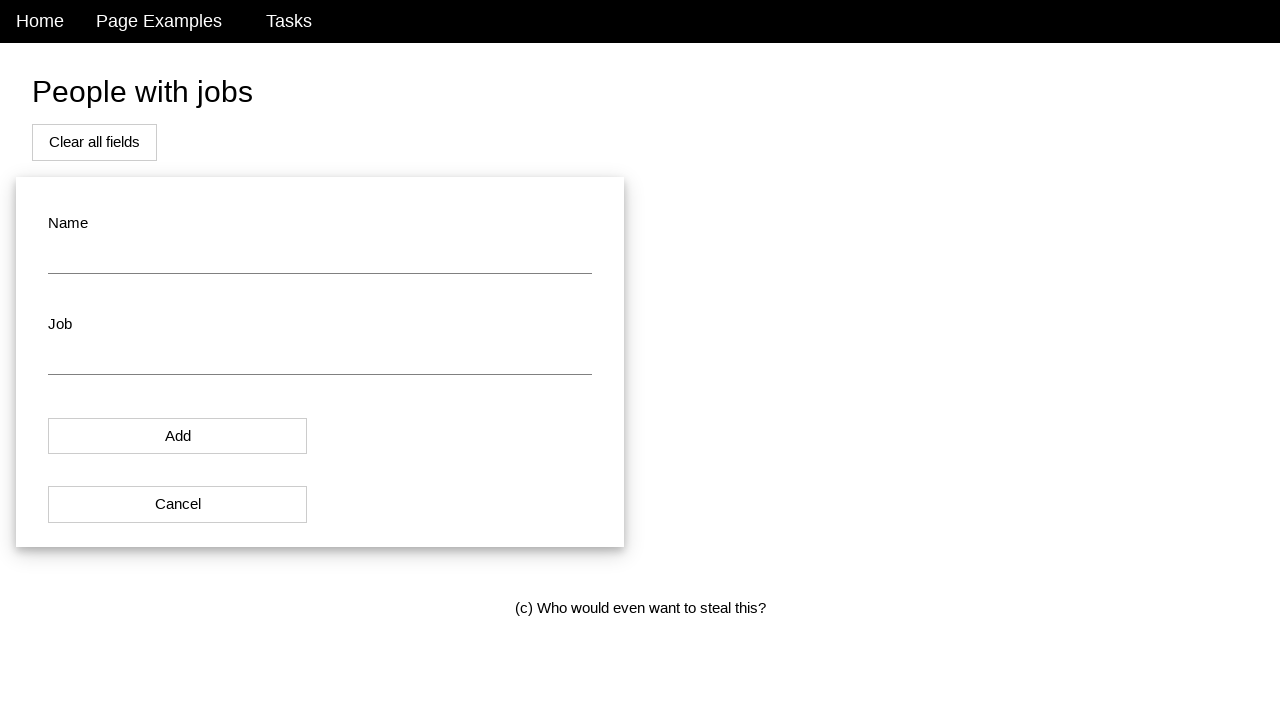

Filled name field with 'Test User' on #name
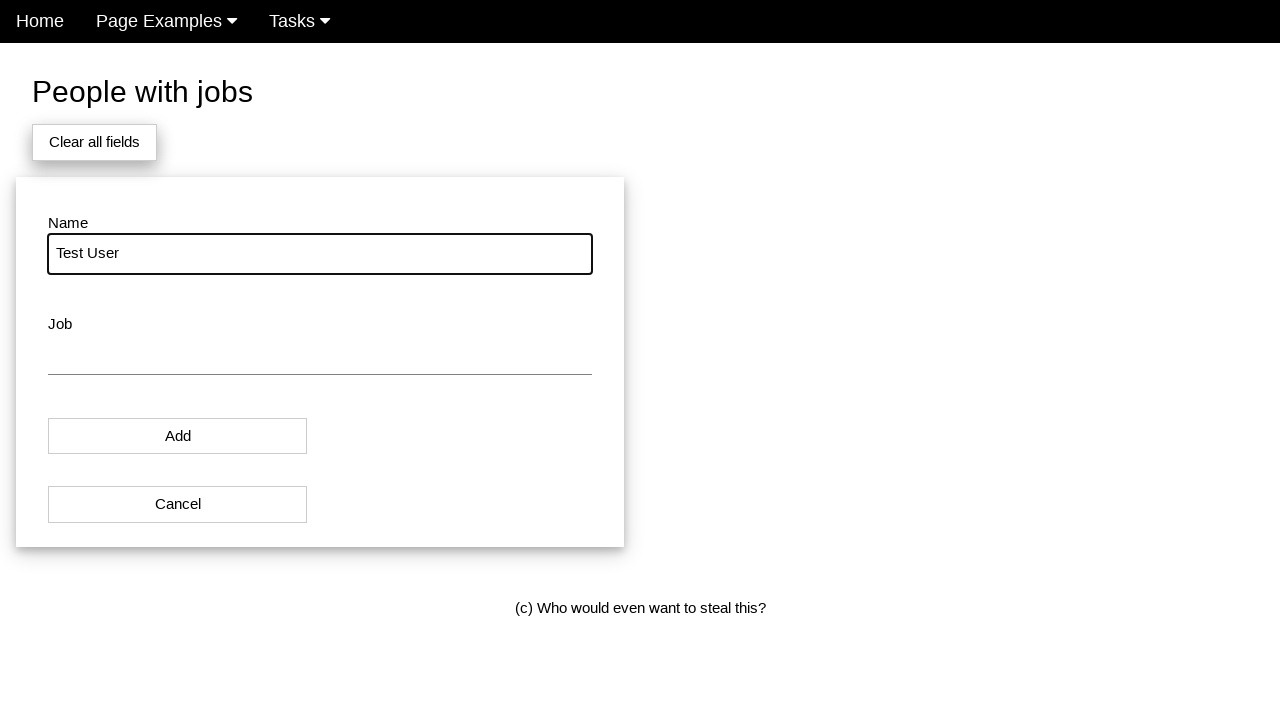

Filled job field with 'Tester' on #job
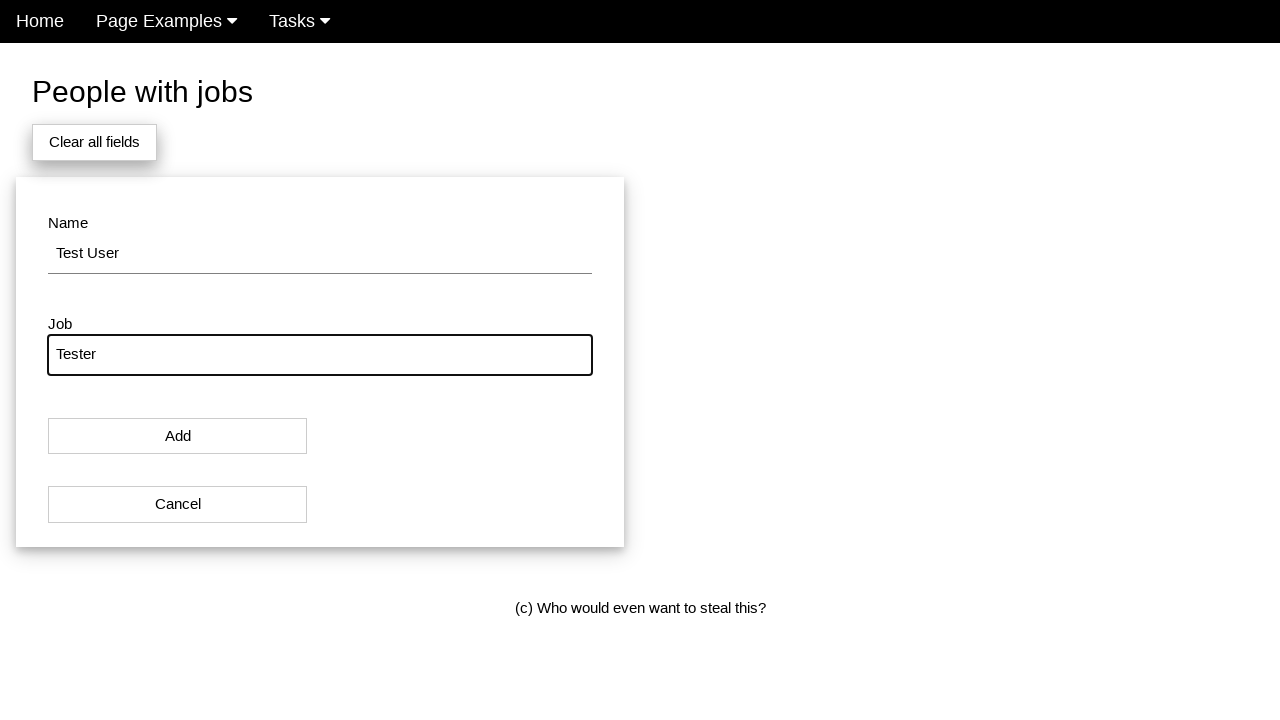

Clicked modal Add button to add the new person at (178, 436) on #modal_button
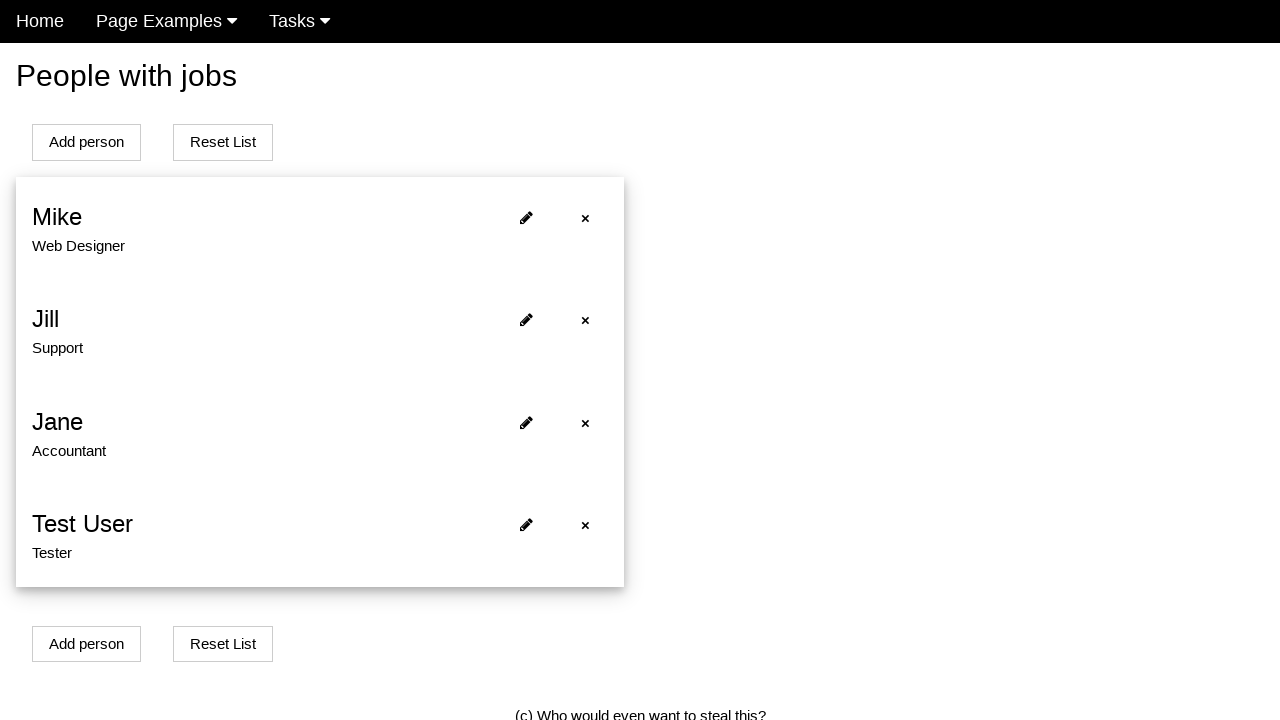

Clicked Reset button to restore original list at (223, 142) on xpath=//*[@id='addPersonBtn' and contains(text(),'Reset')]
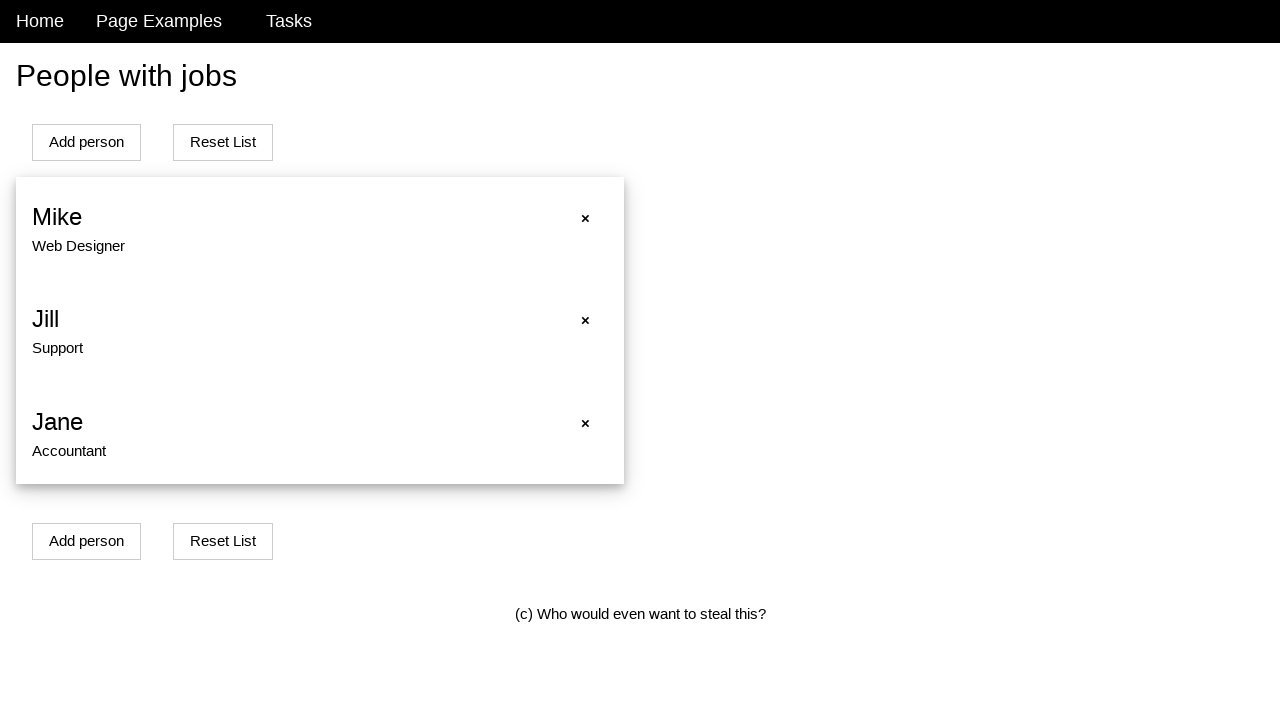

Verified people list is present after reset
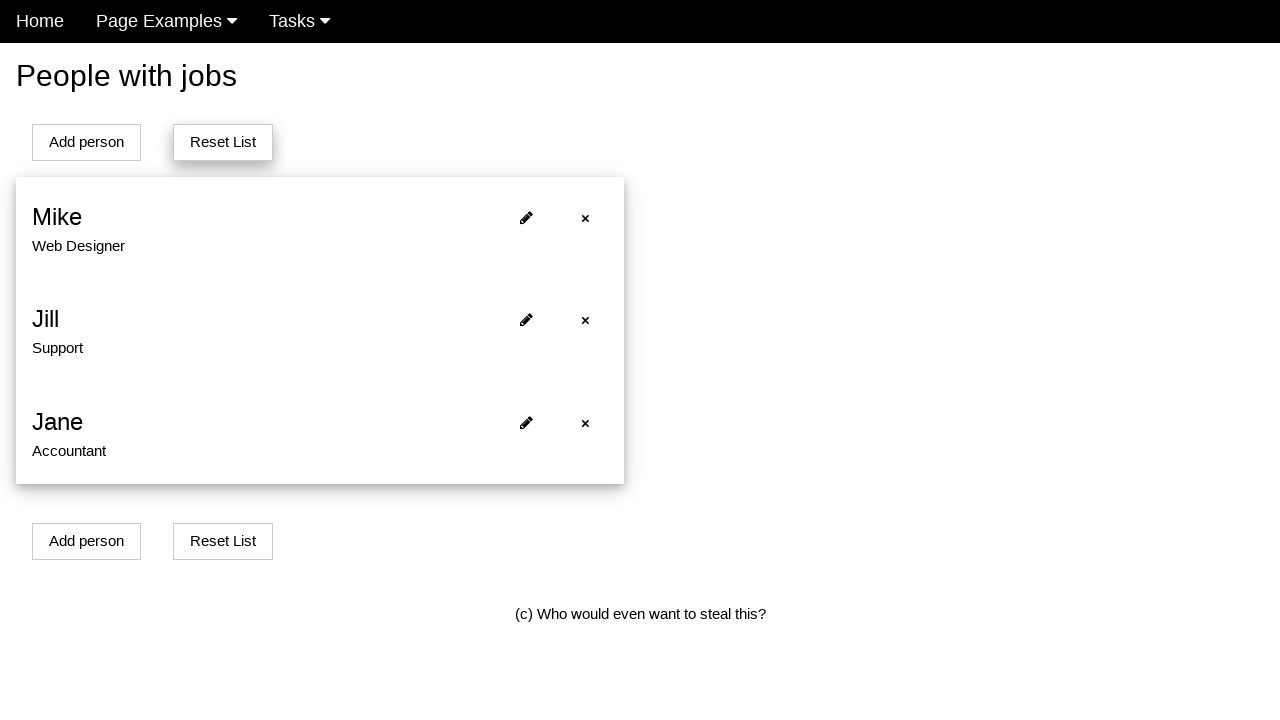

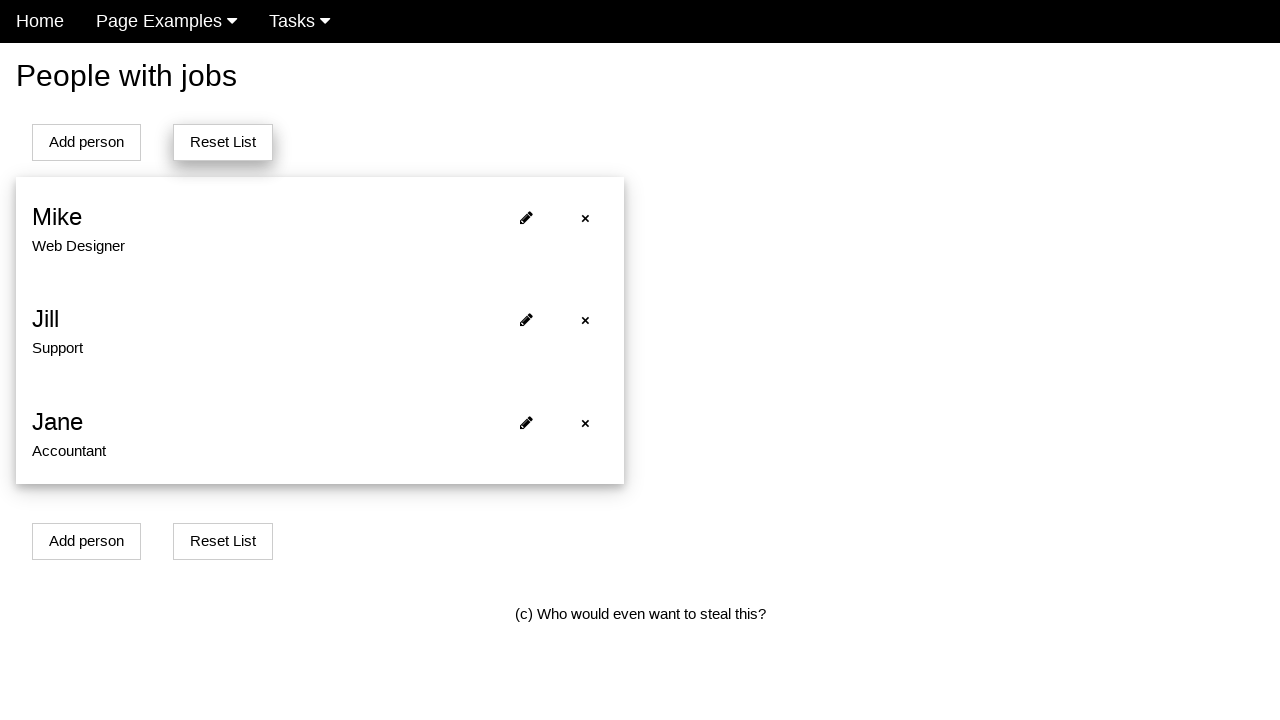